Navigates to a demo QA site's elements page, scrolls down, clicks on "Upload and Download" link, and then clicks the download button

Starting URL: https://demoqa.com/elements

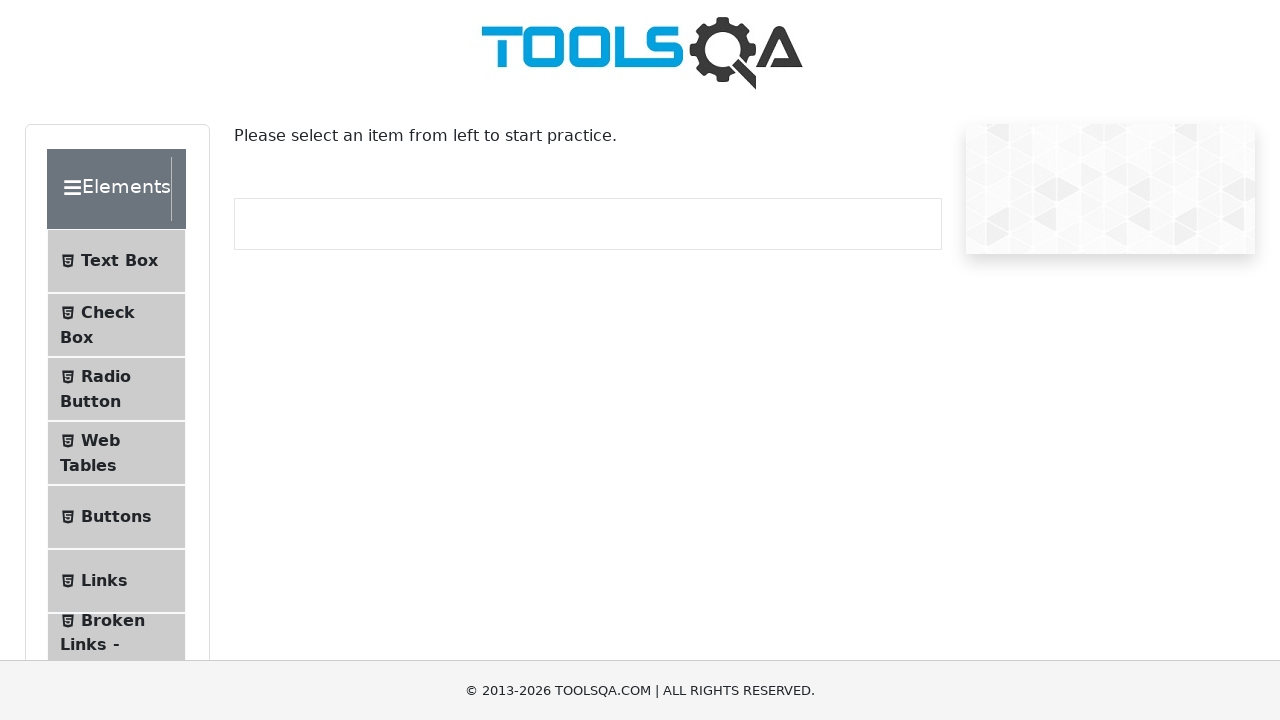

Scrolled down the page by 400 pixels
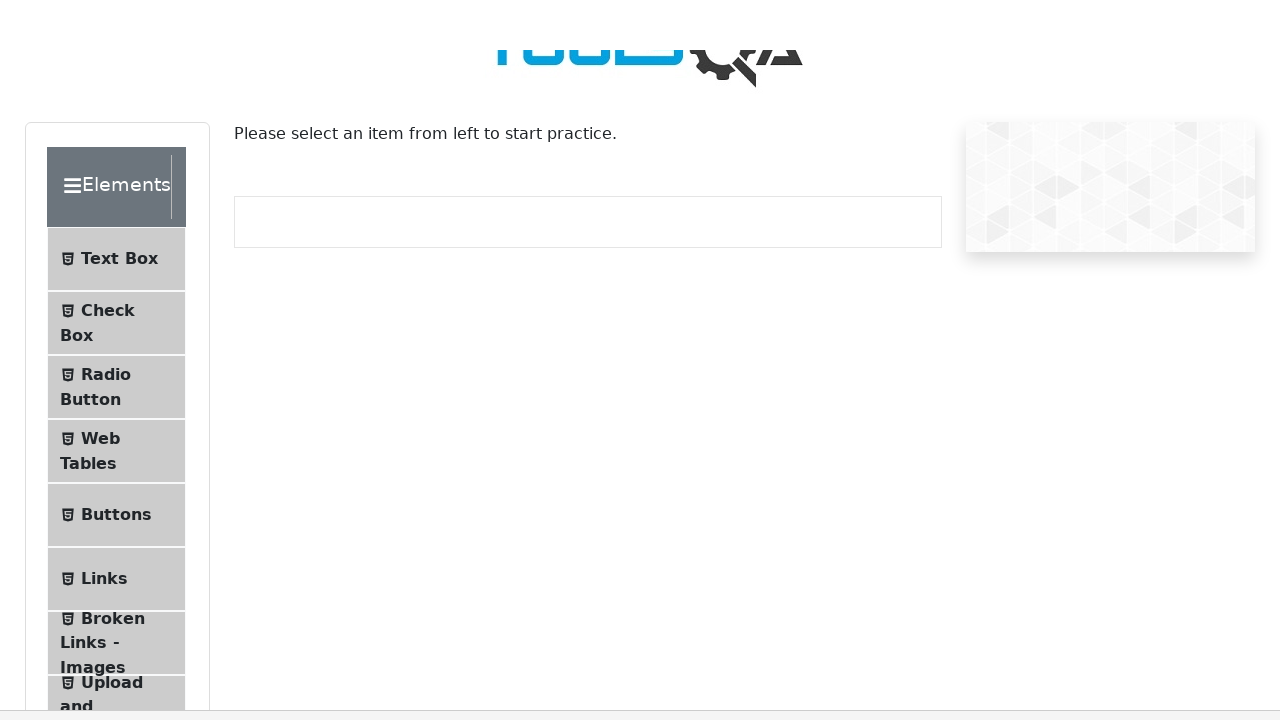

Clicked on 'Upload and Download' link at (112, 284) on xpath=//span[.='Upload and Download']
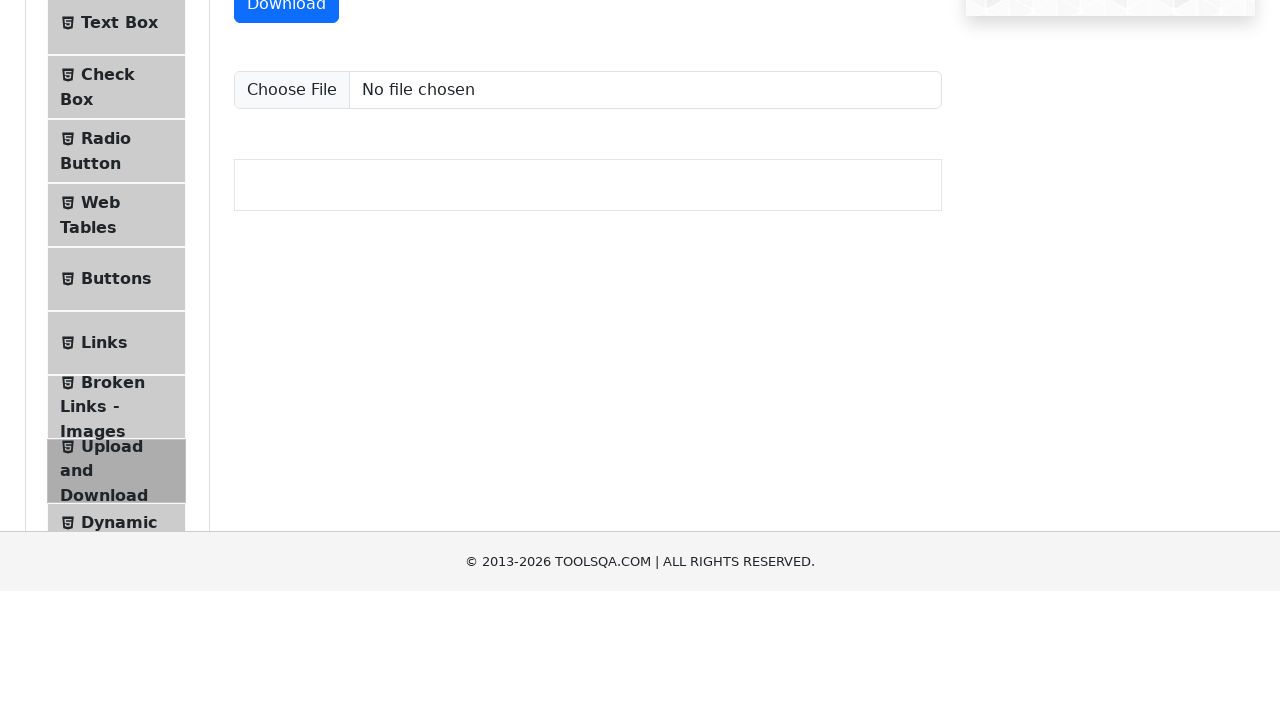

Upload and Download page loaded
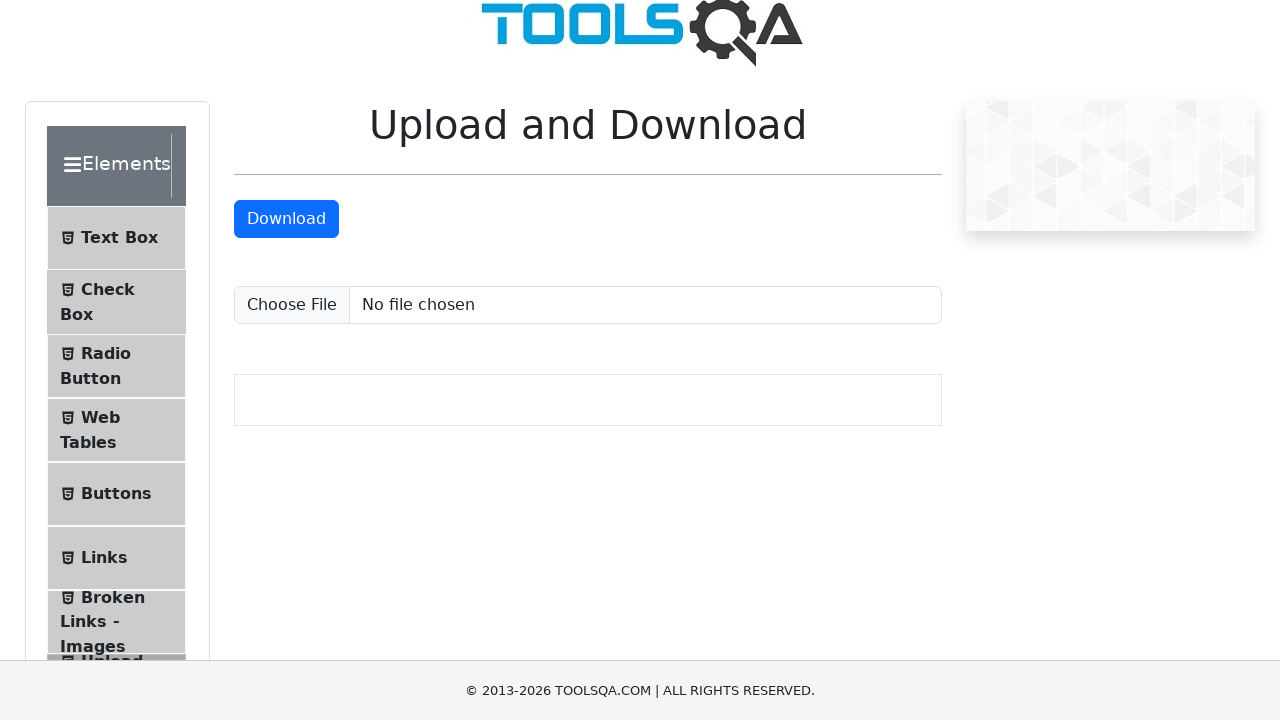

Retrieved page title: demosite
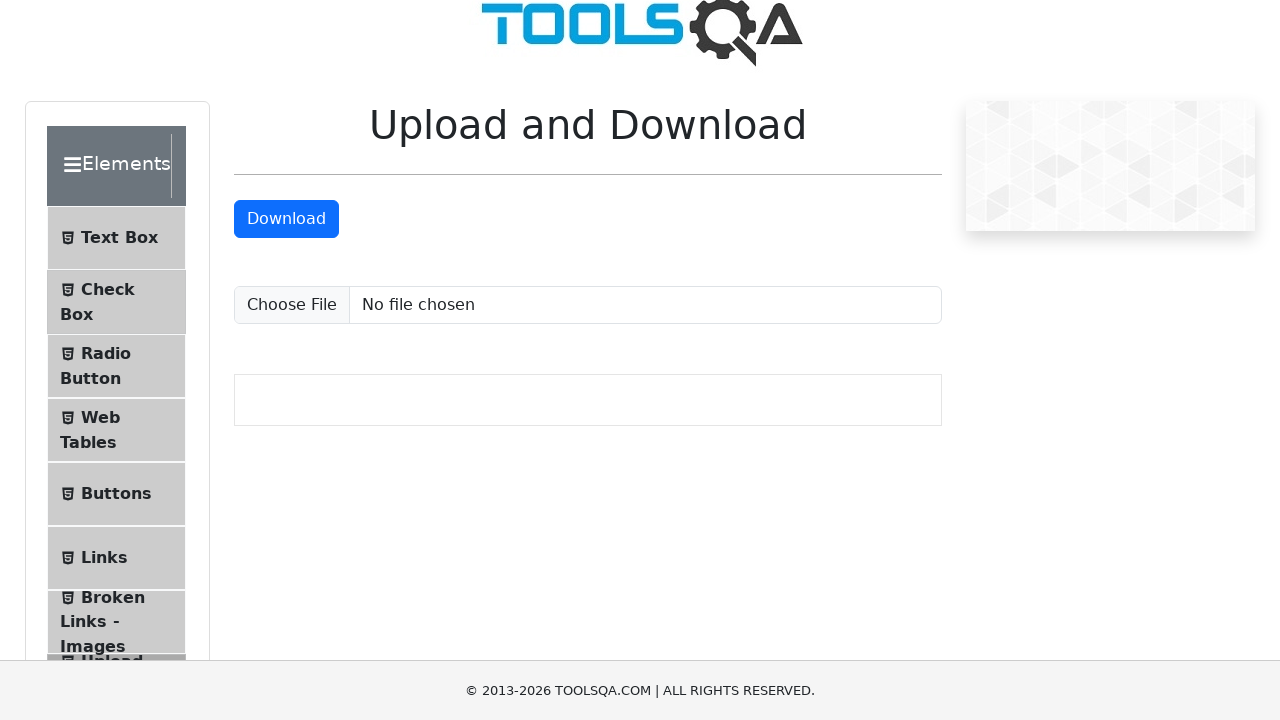

Retrieved current URL: https://demoqa.com/upload-download
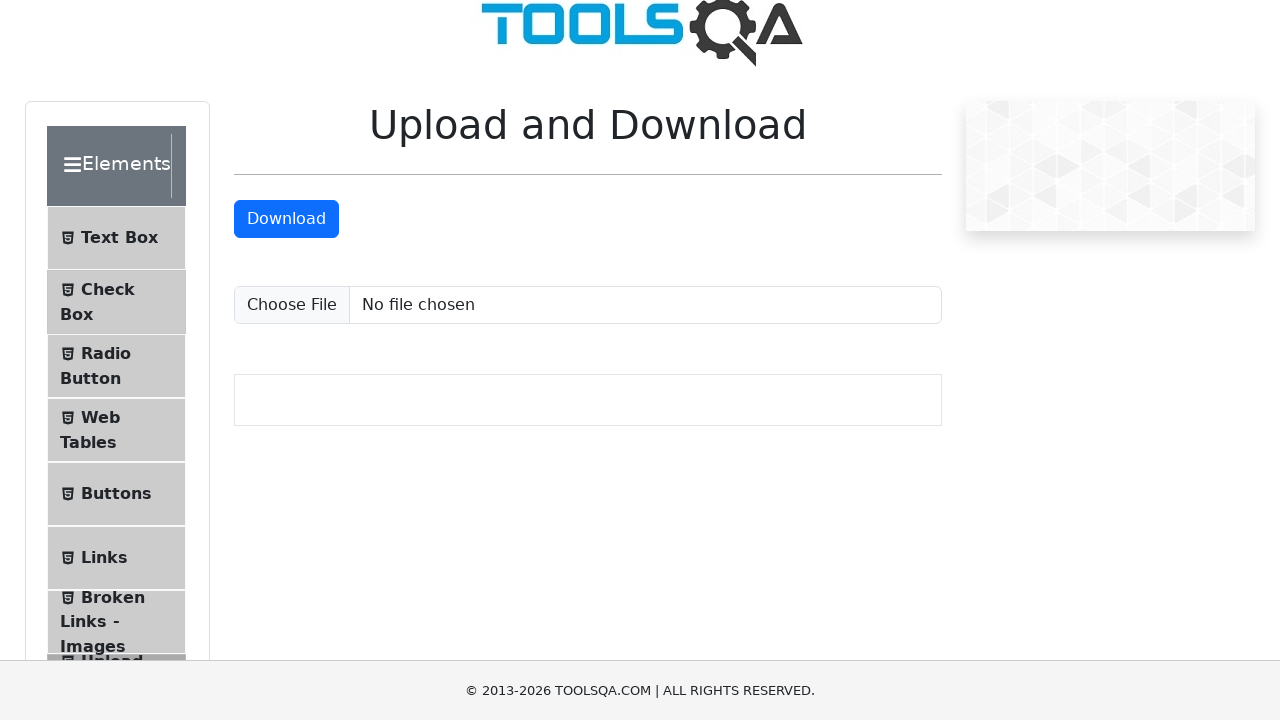

Retrieved page name: Upload and Download
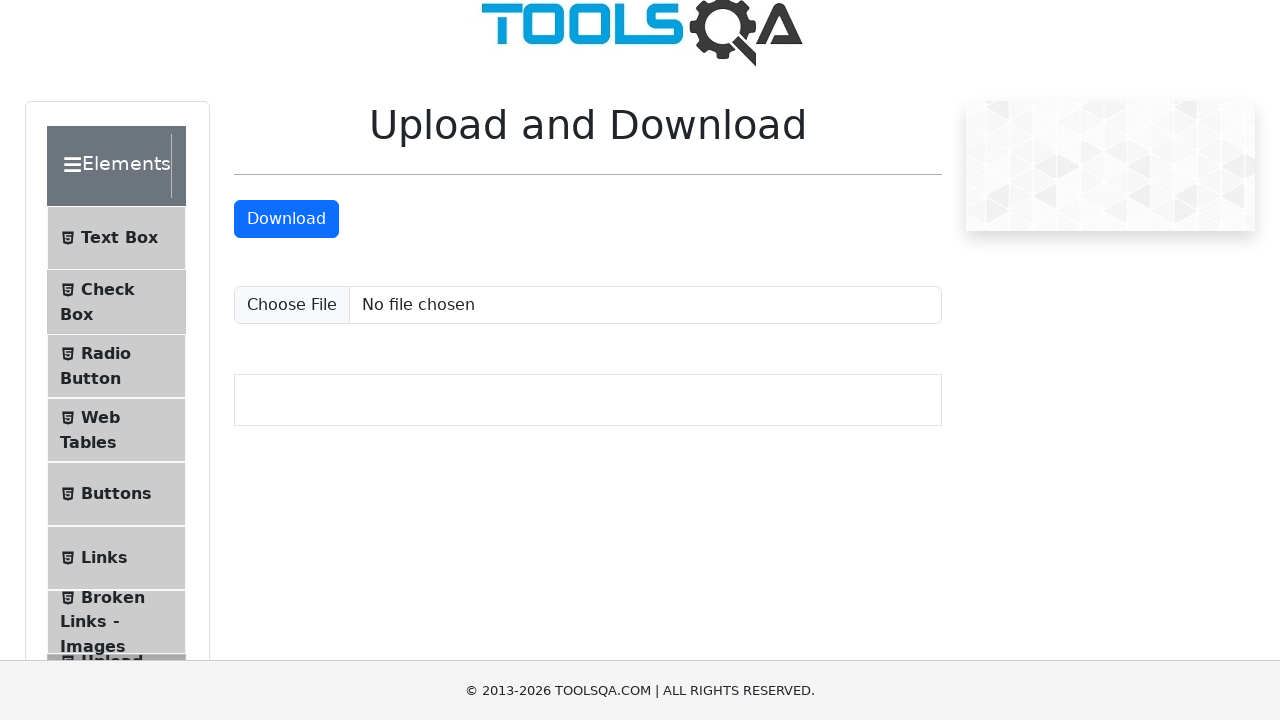

Clicked the download button at (286, 219) on xpath=//a[.='Download']
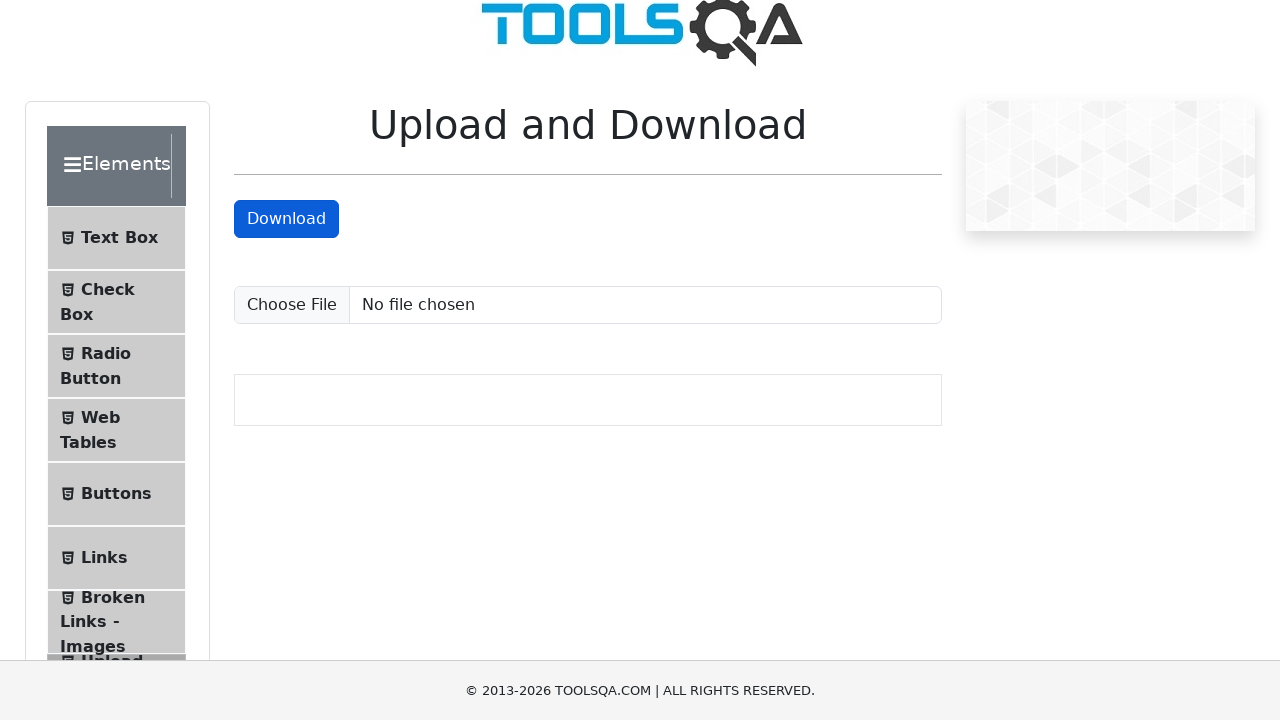

Waited 3 seconds for download to initiate
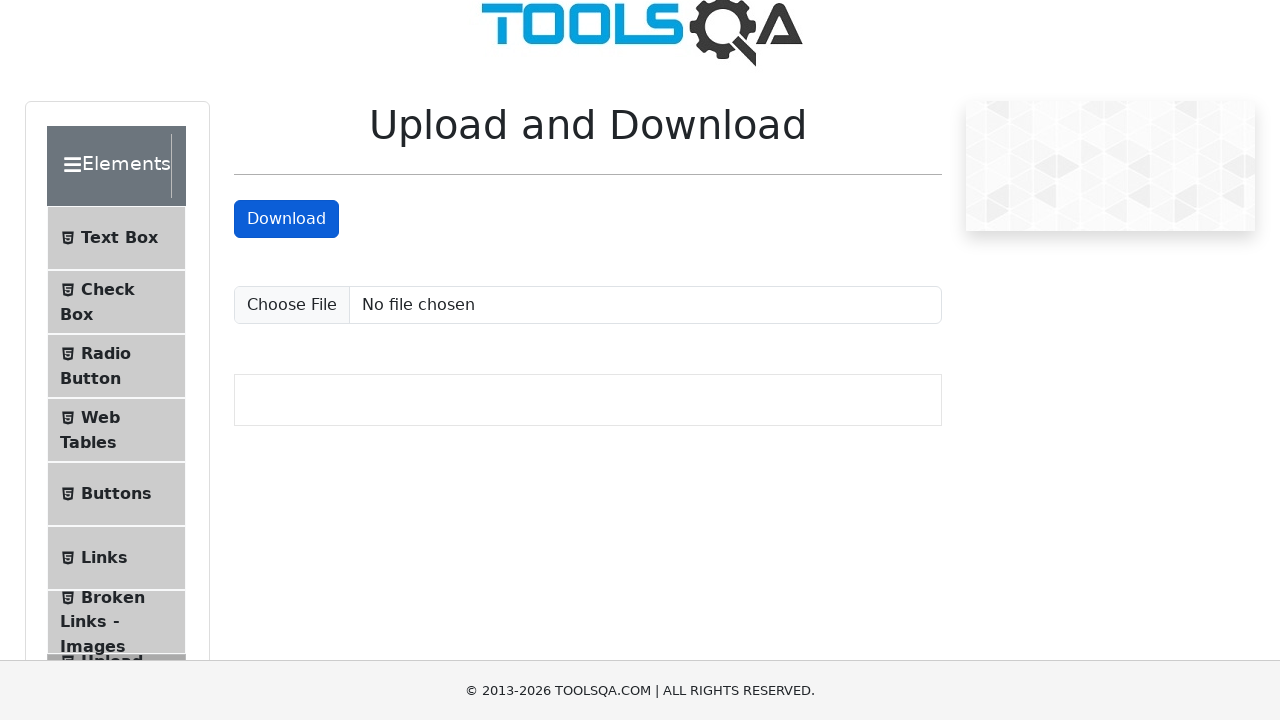

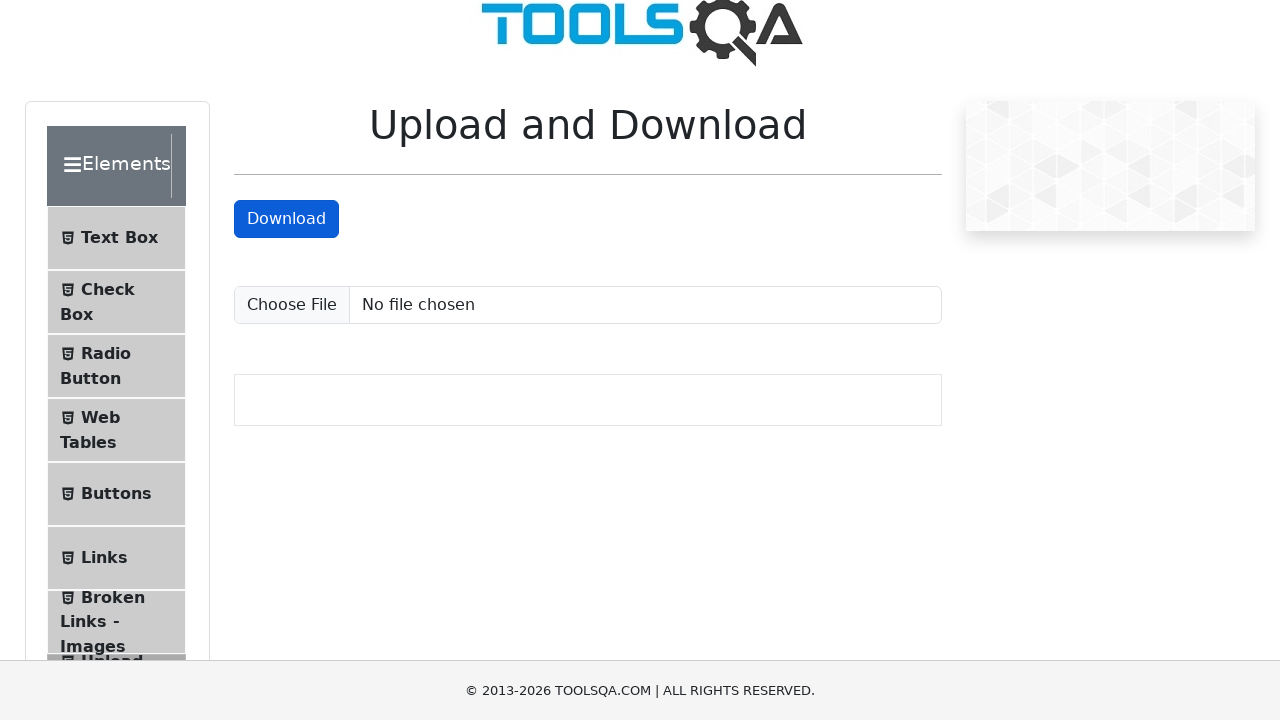